Tests mouse hover functionality and clicking on a menu item that appears on hover

Starting URL: https://rahulshettyacademy.com/AutomationPractice/

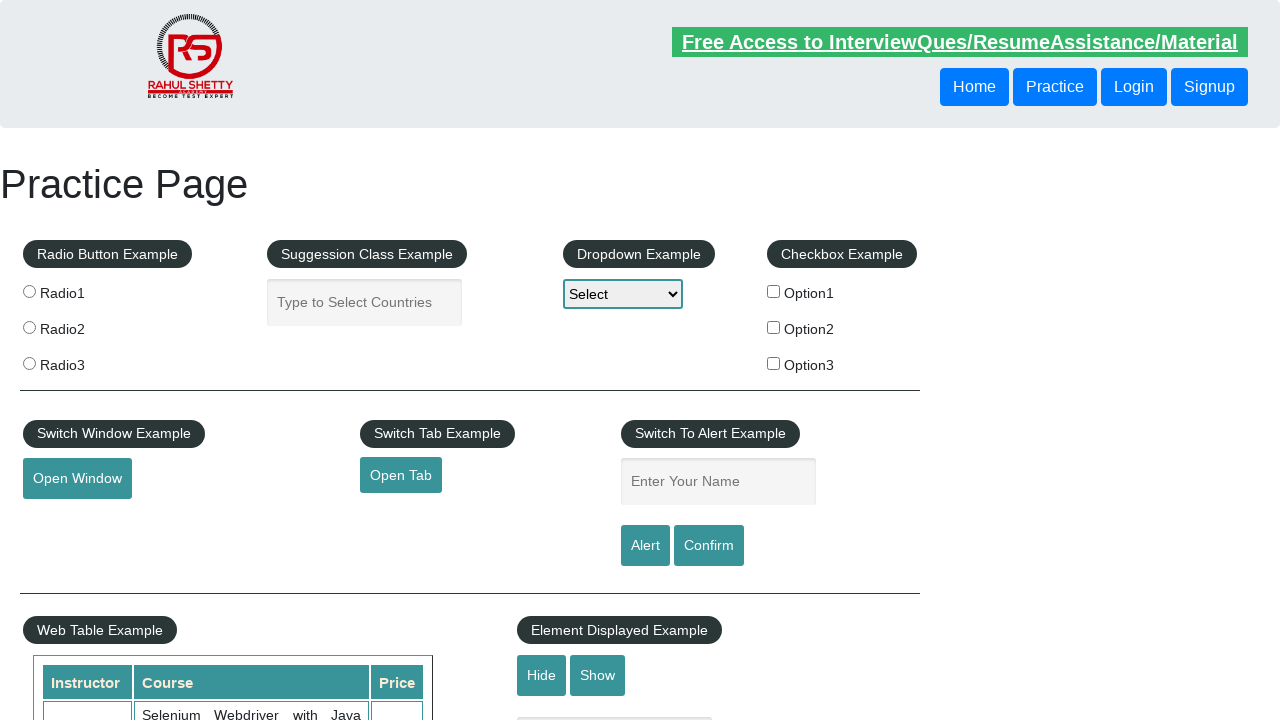

Scrolled mouse hover element into view
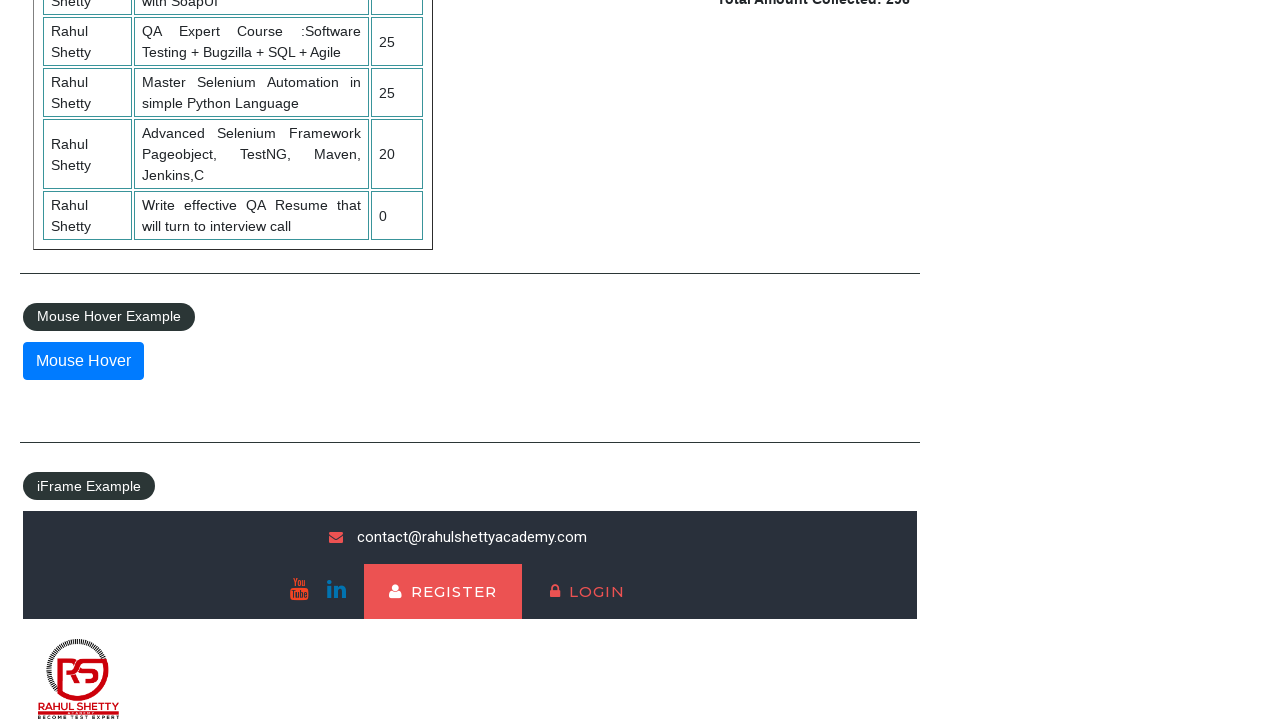

Hovered over mouse hover element to reveal menu at (83, 361) on #mousehover
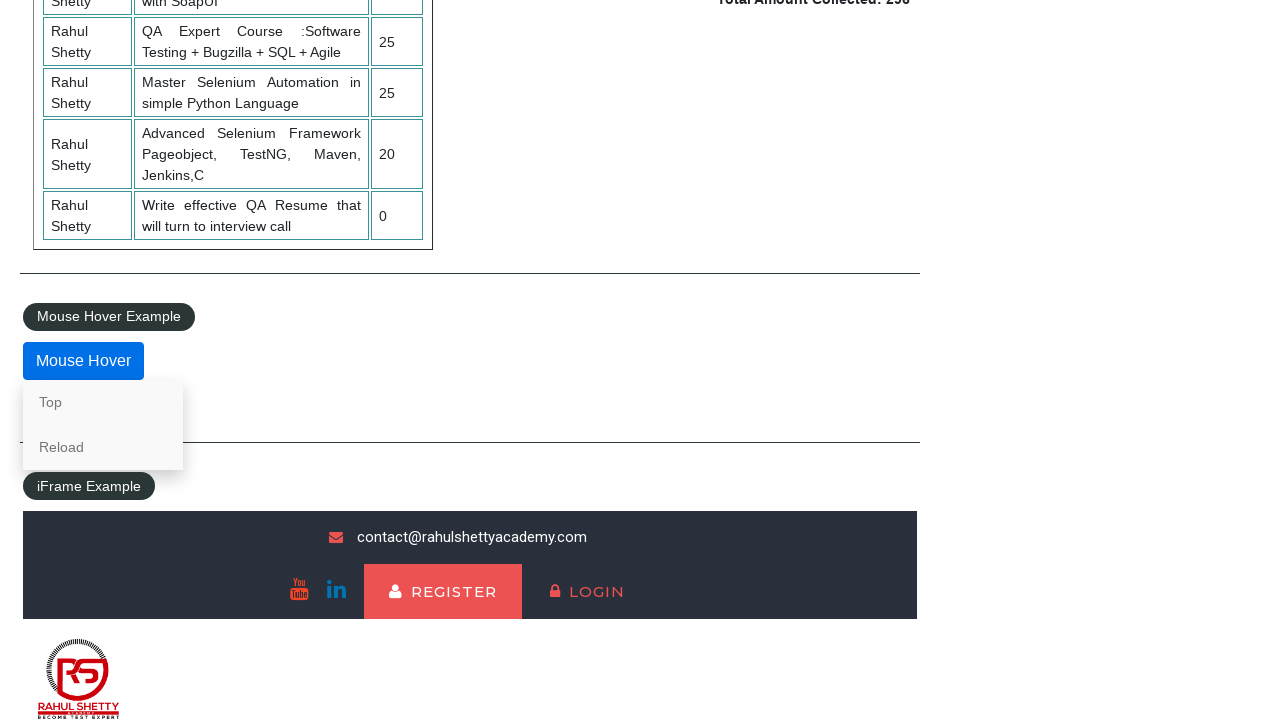

Clicked on Top menu item that appeared on hover at (103, 402) on text=Top
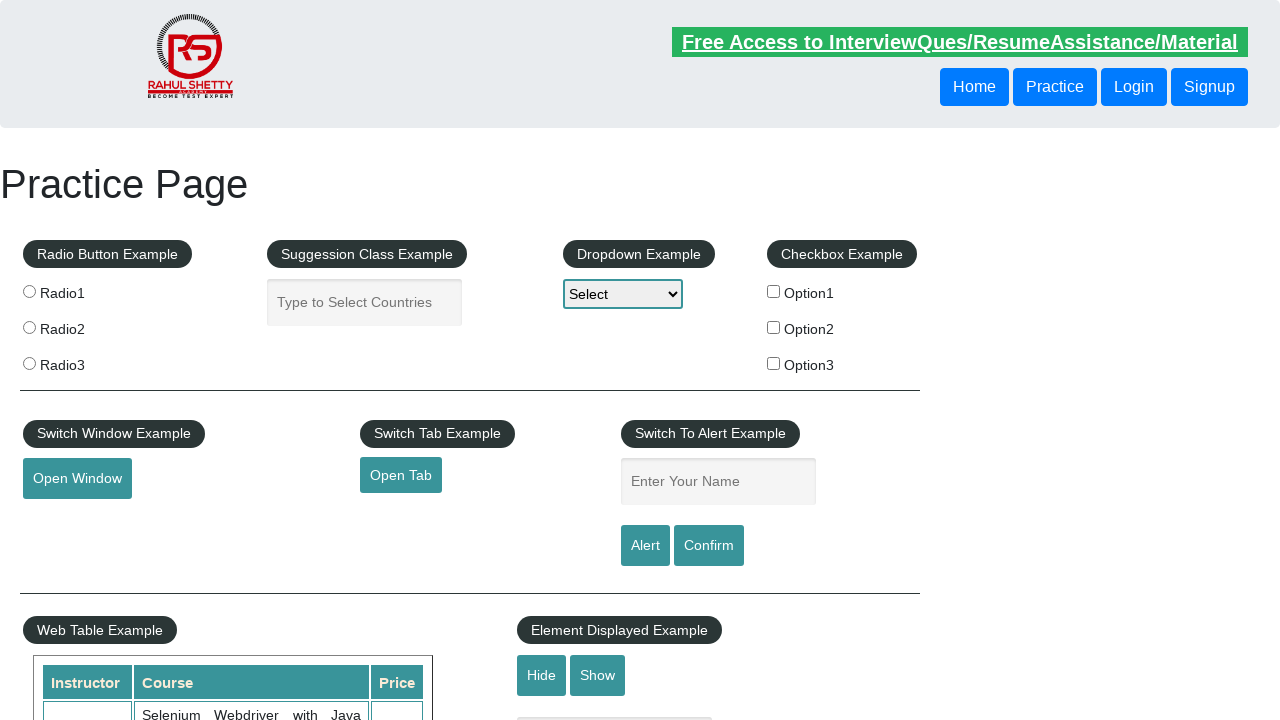

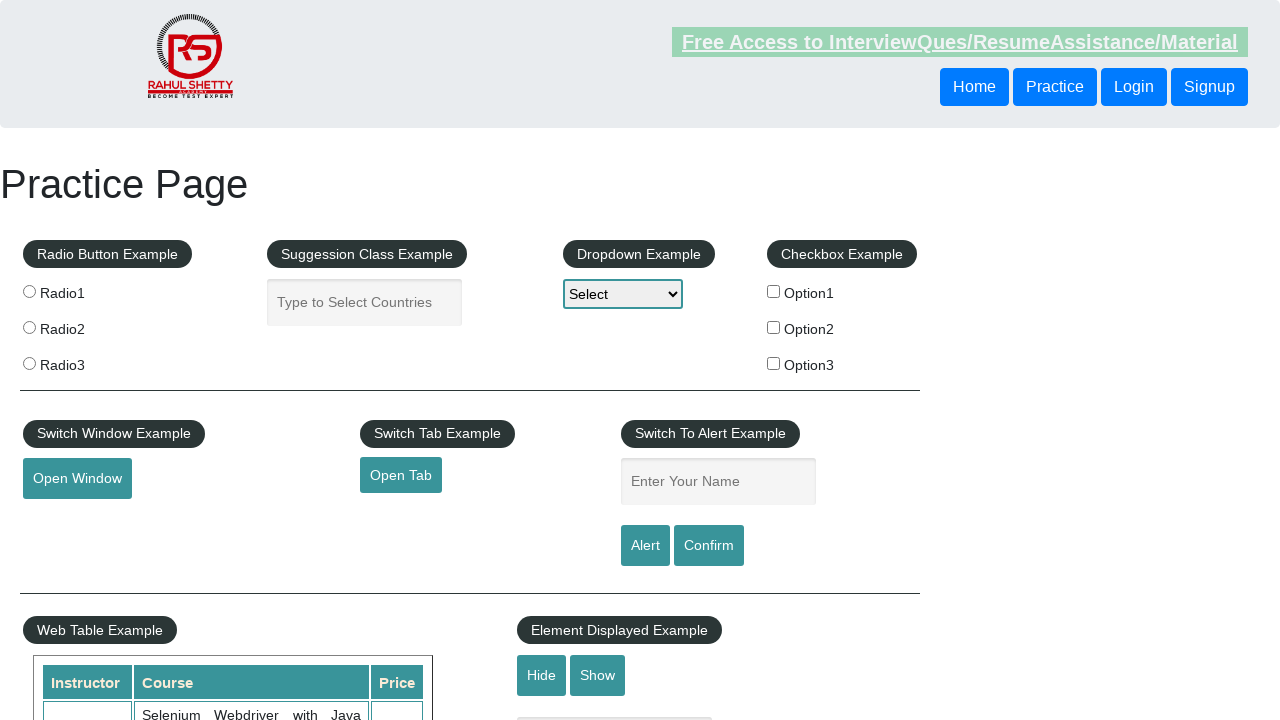